Tests double-click functionality by scrolling to a button, performing a double-click action, and verifying the resulting text message appears.

Starting URL: https://automationfc.github.io/basic-form/index.html

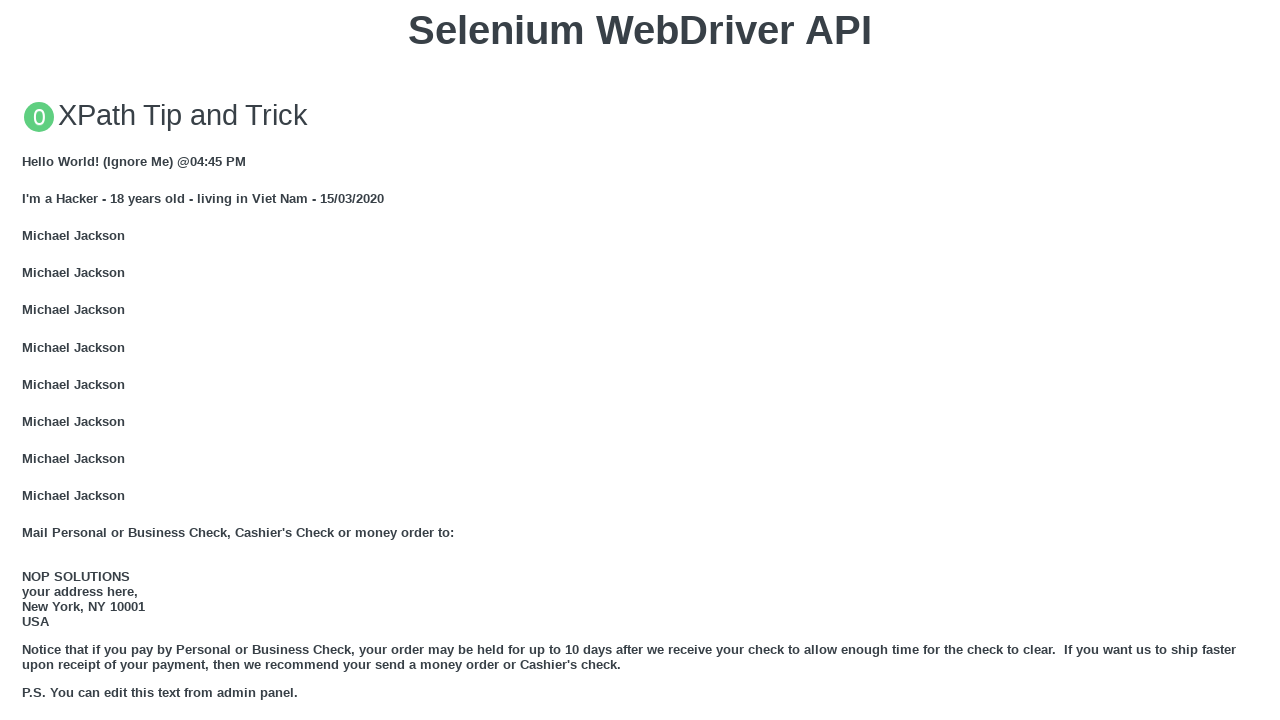

Located the double-click button element
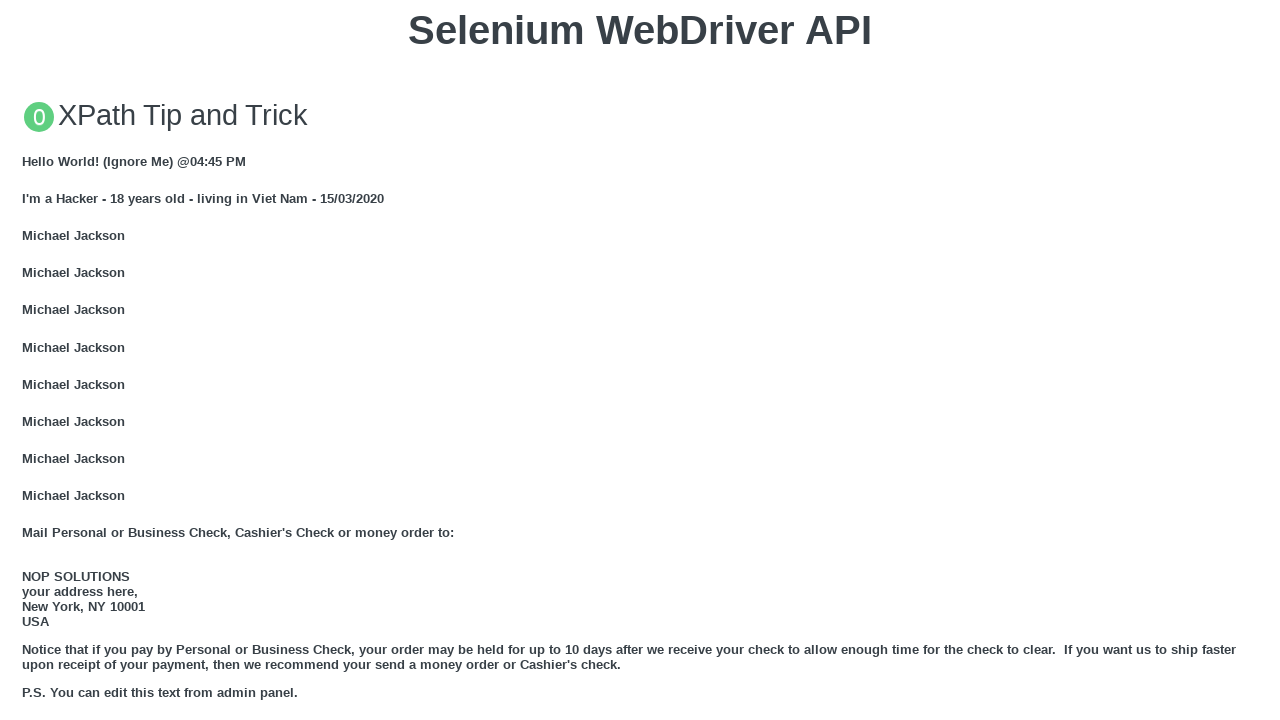

Scrolled to the double-click button
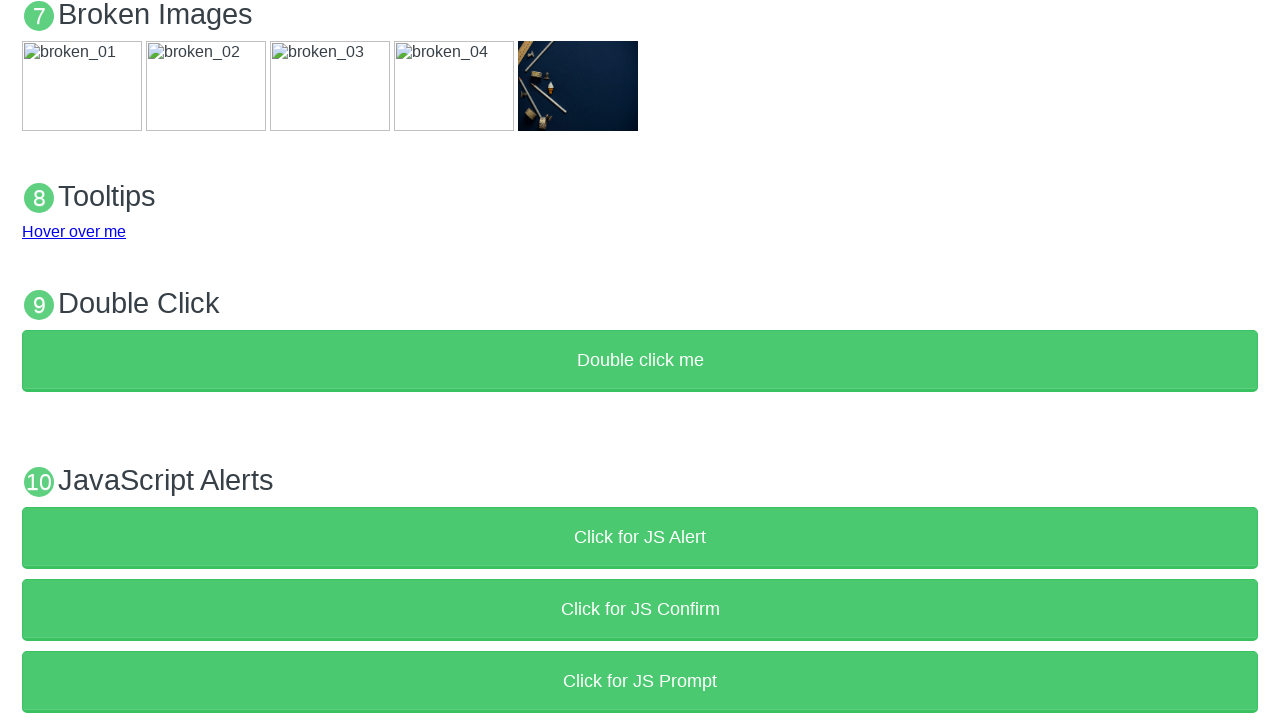

Performed double-click action on the button at (640, 361) on xpath=//button[text()='Double click me']
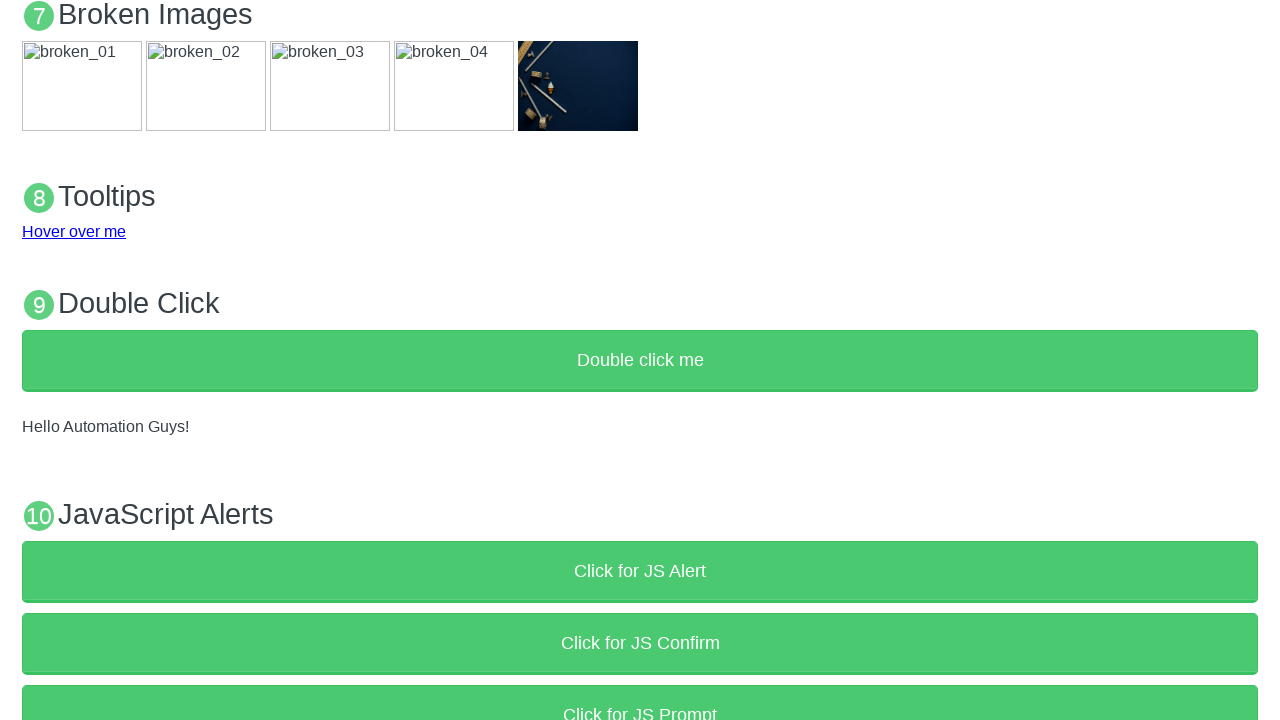

Waited for result text element to appear
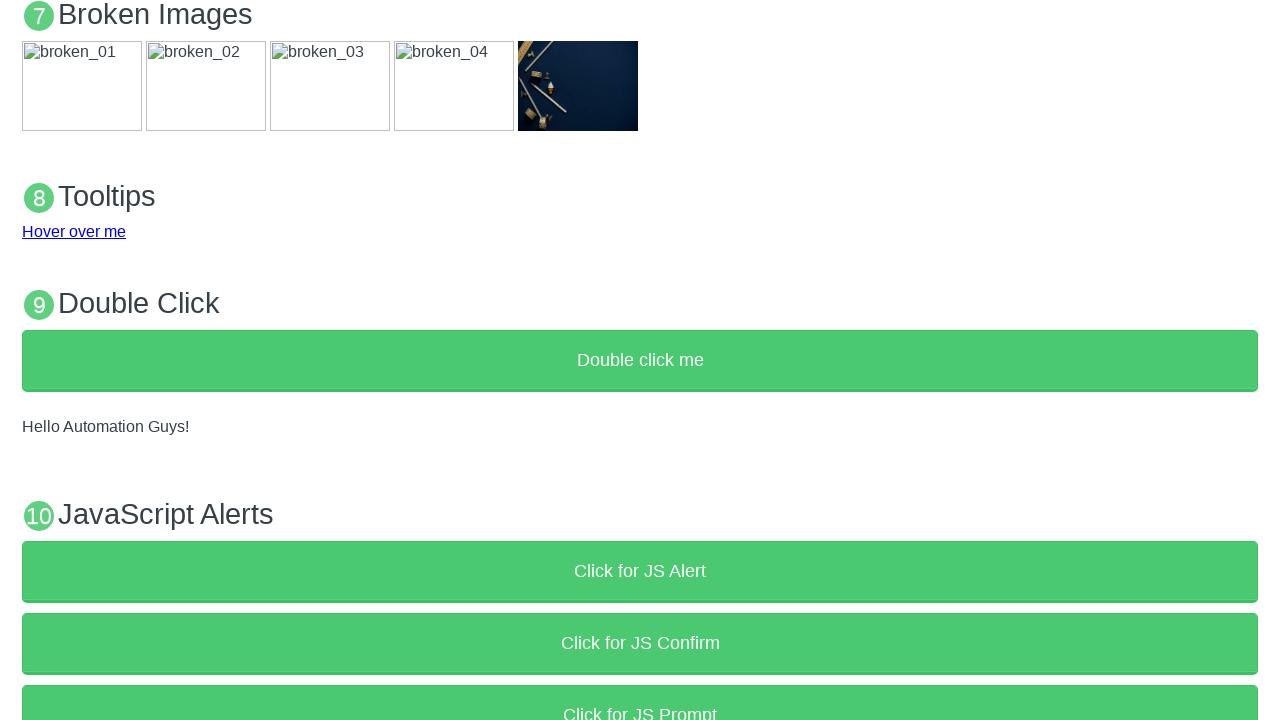

Verified result text displays 'Hello Automation Guys!'
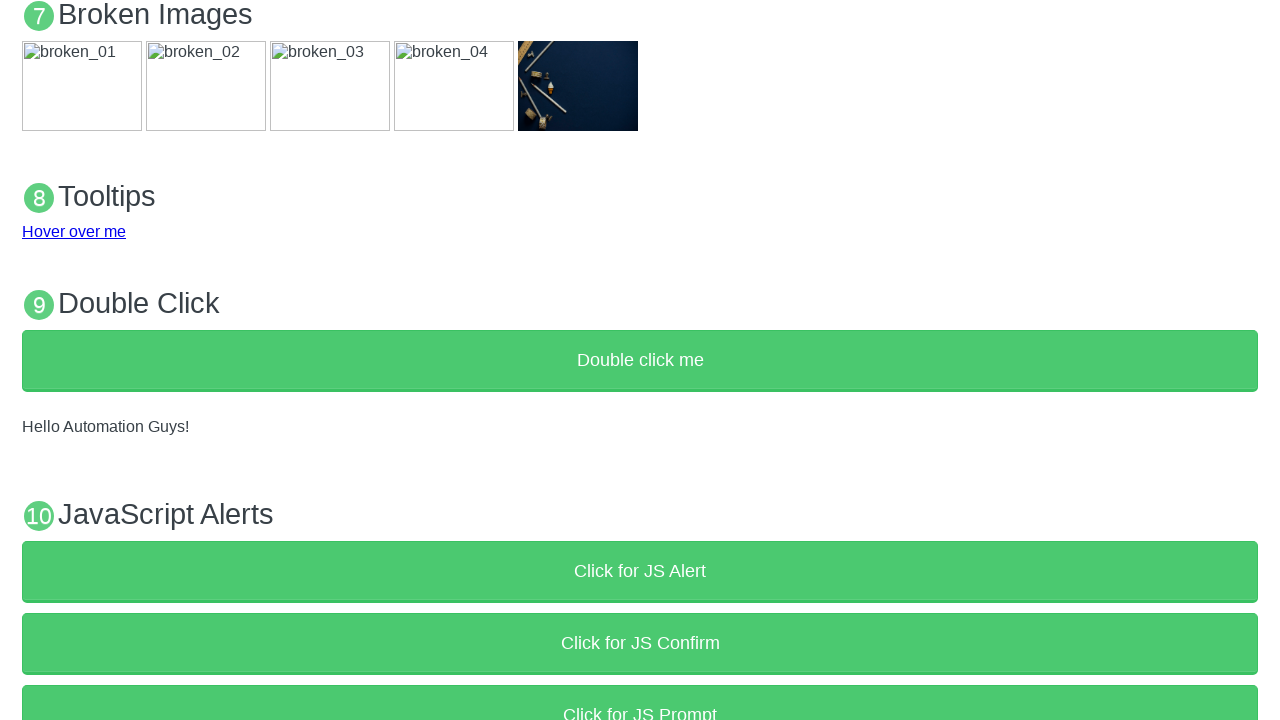

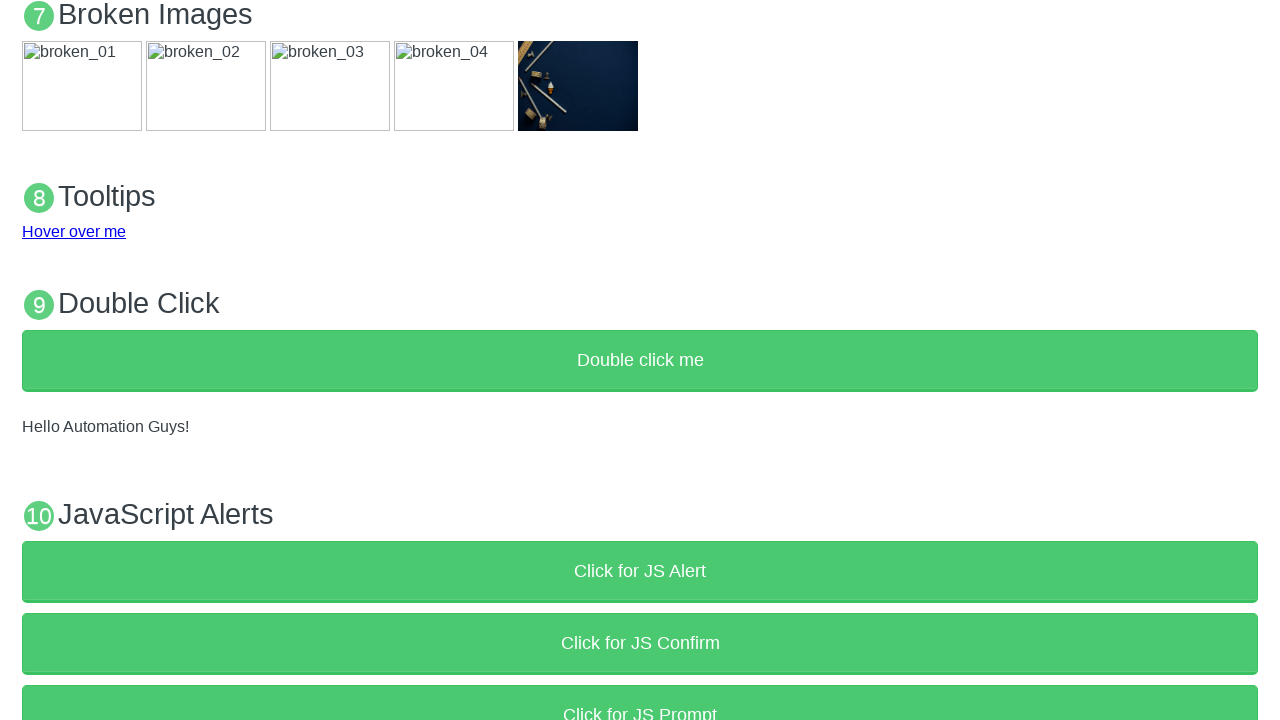